Searches for bags on Ajio.com, applies gender and category filters to refine the search results

Starting URL: https://www.ajio.com/

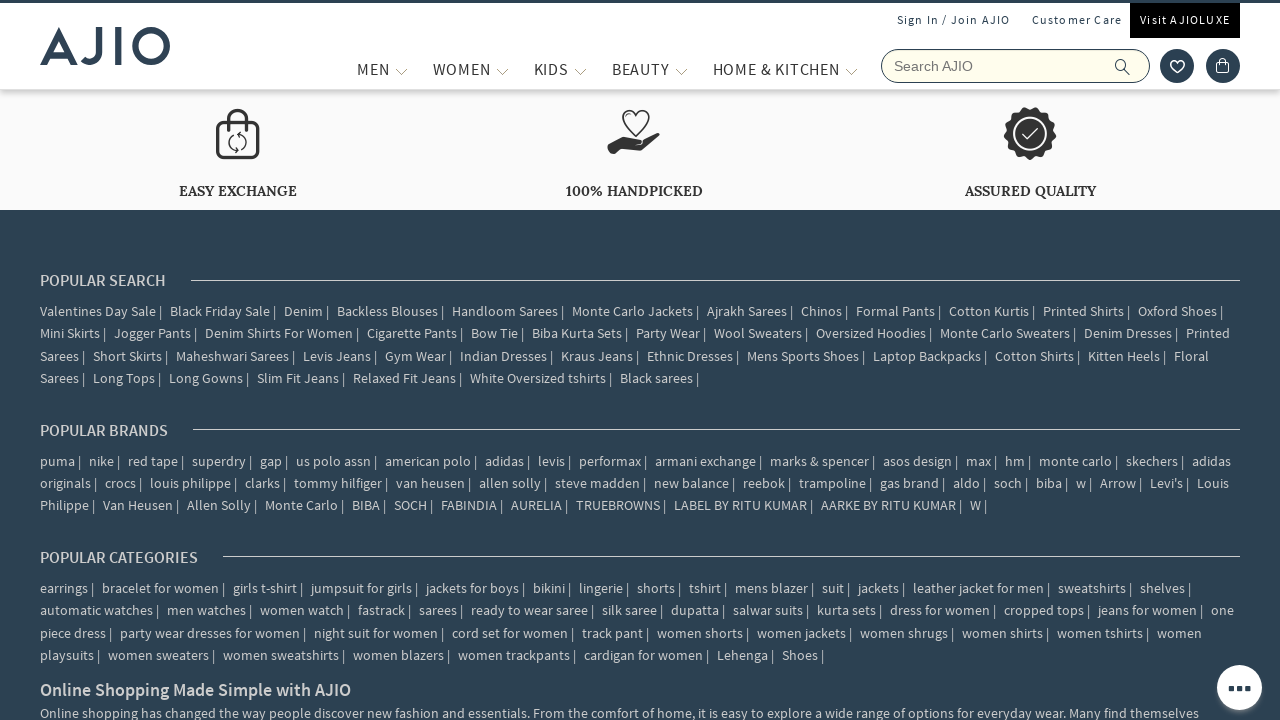

Filled search field with 'bags' on input[name='searchVal']
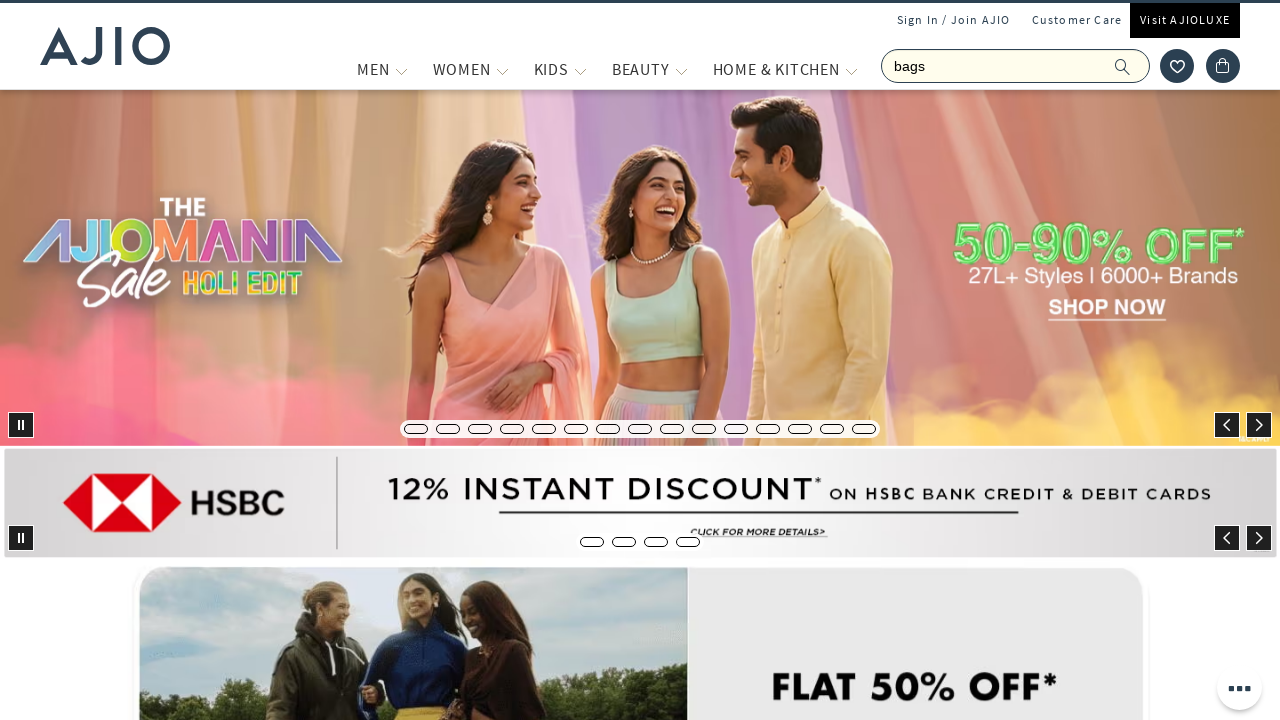

Pressed Enter to search for bags on input[name='searchVal']
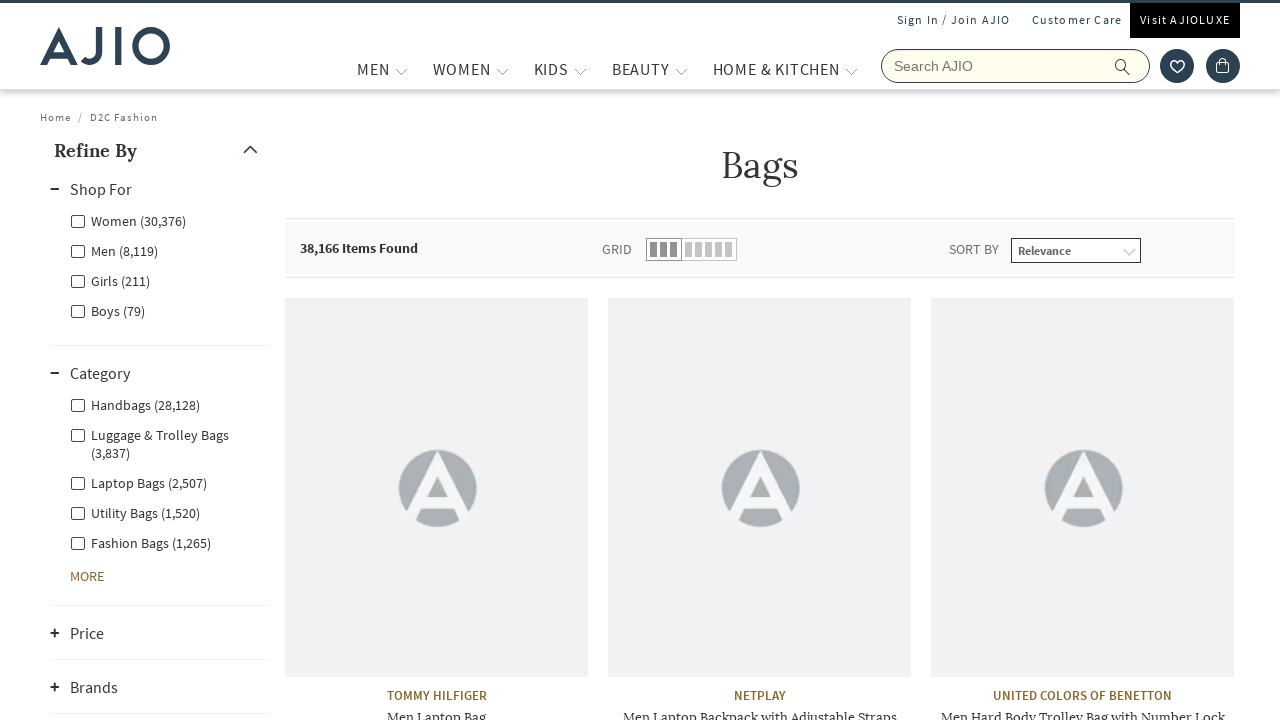

Search results and filters loaded
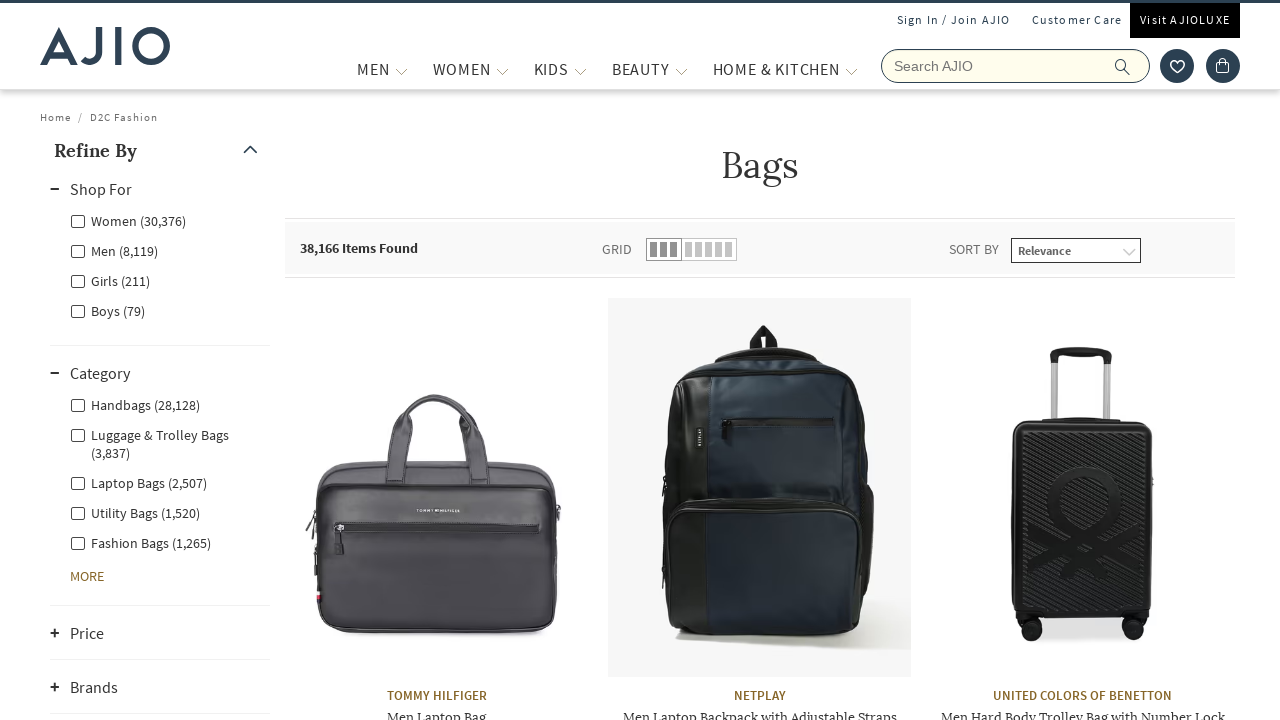

Applied gender filter at (128, 220) on (//div[@class='facet-linkhead']/label)[1]
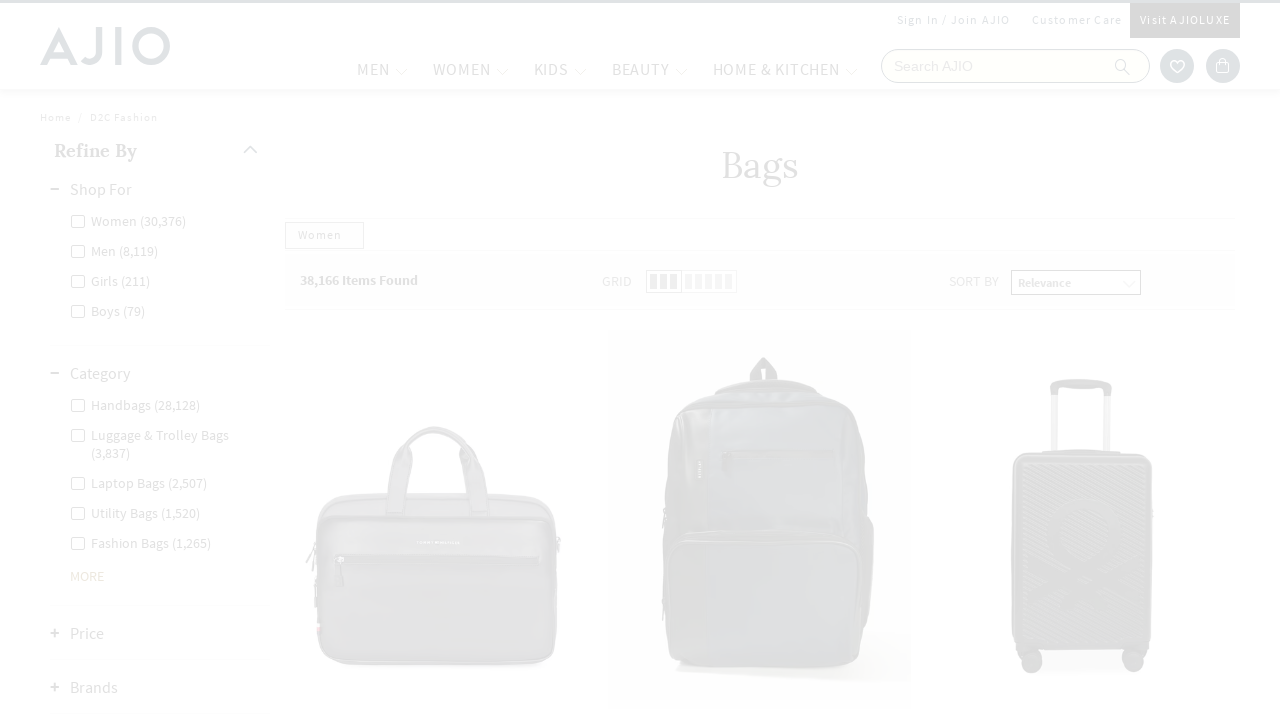

Waited for filter update to complete
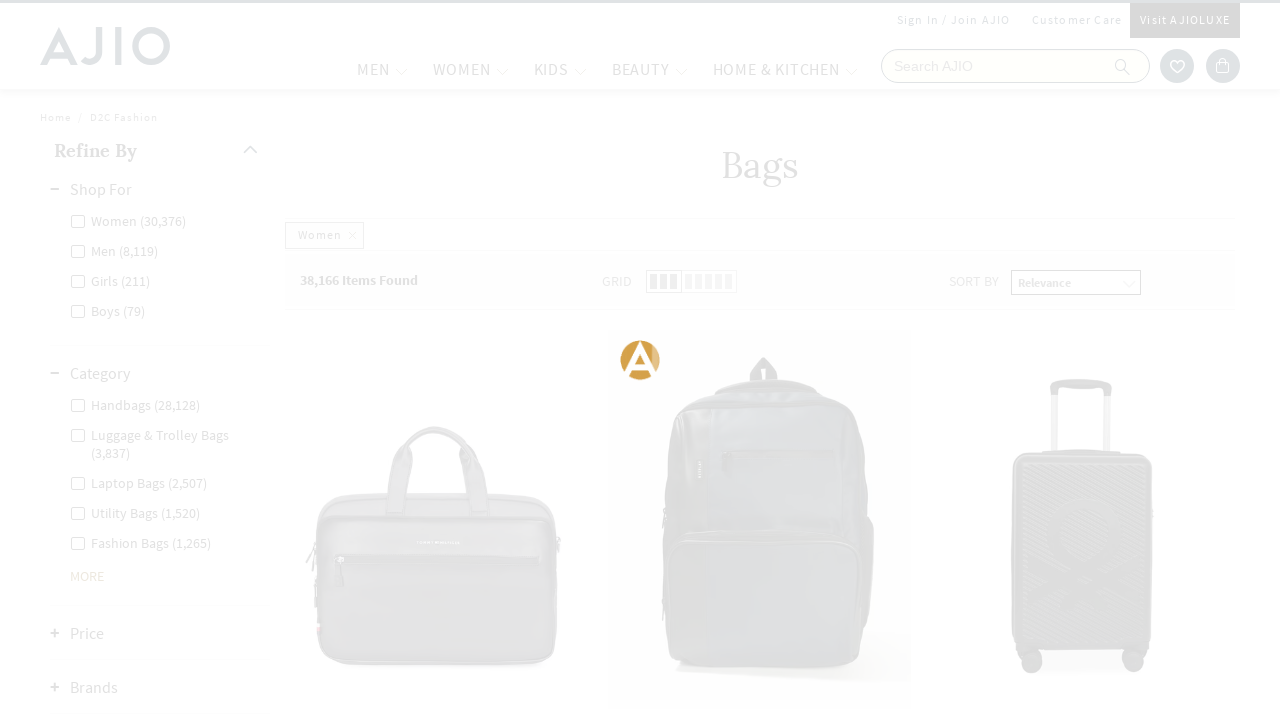

Applied category filter at (160, 443) on (//div[@class='facet-body'])[2]//li[2]
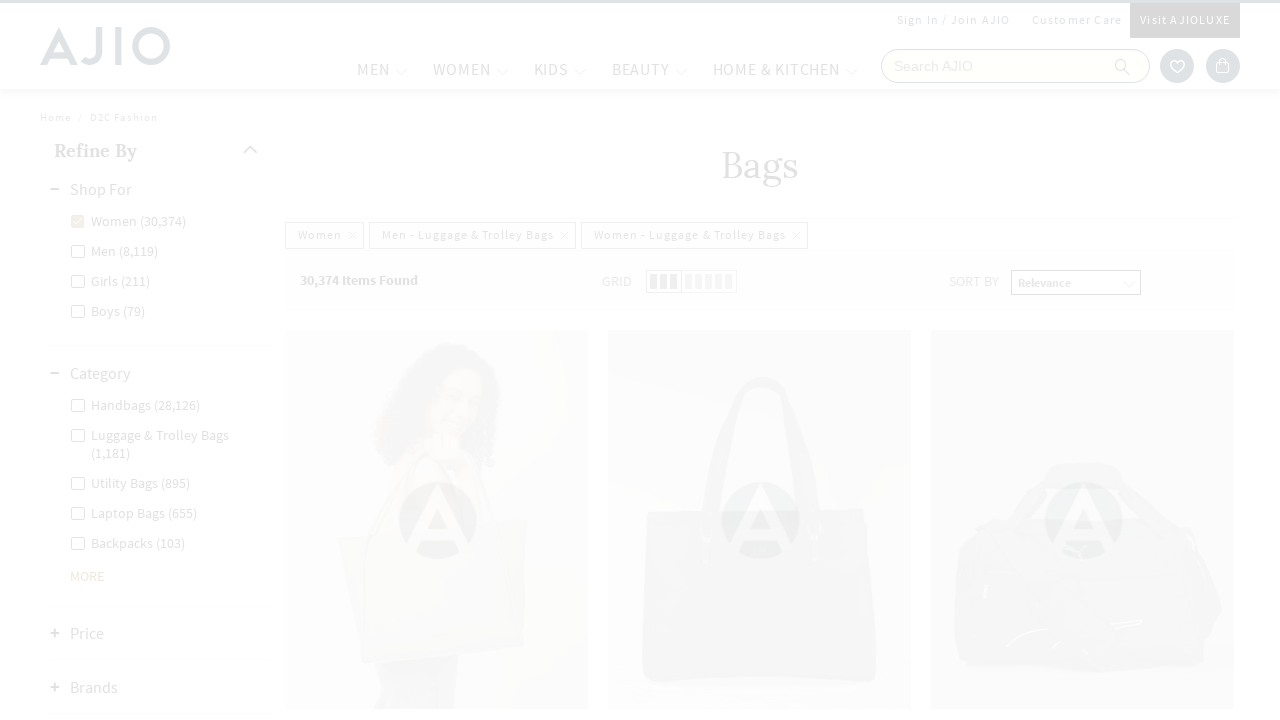

Filtered search results loaded with brand information
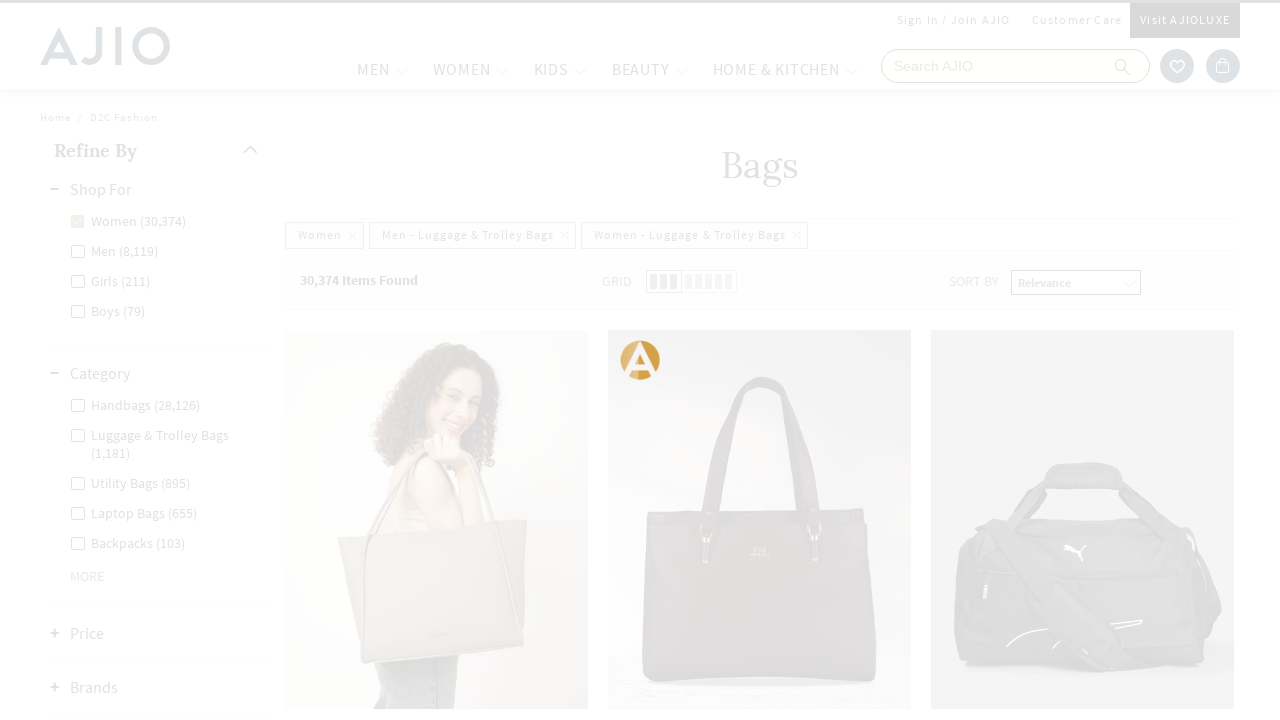

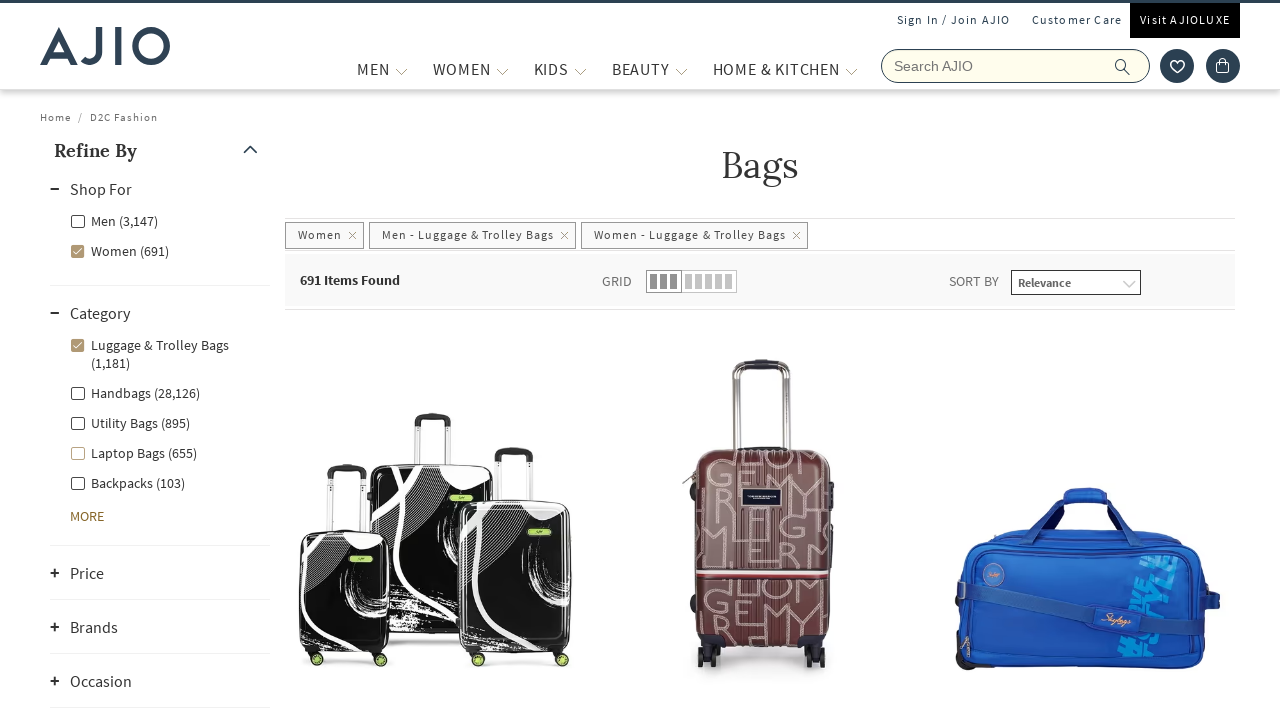